Tests drawing functionality on a signature pad canvas element by simulating mouse movements to draw on the canvas and verifying the canvas is no longer empty

Starting URL: https://szimek.github.io/signature_pad/

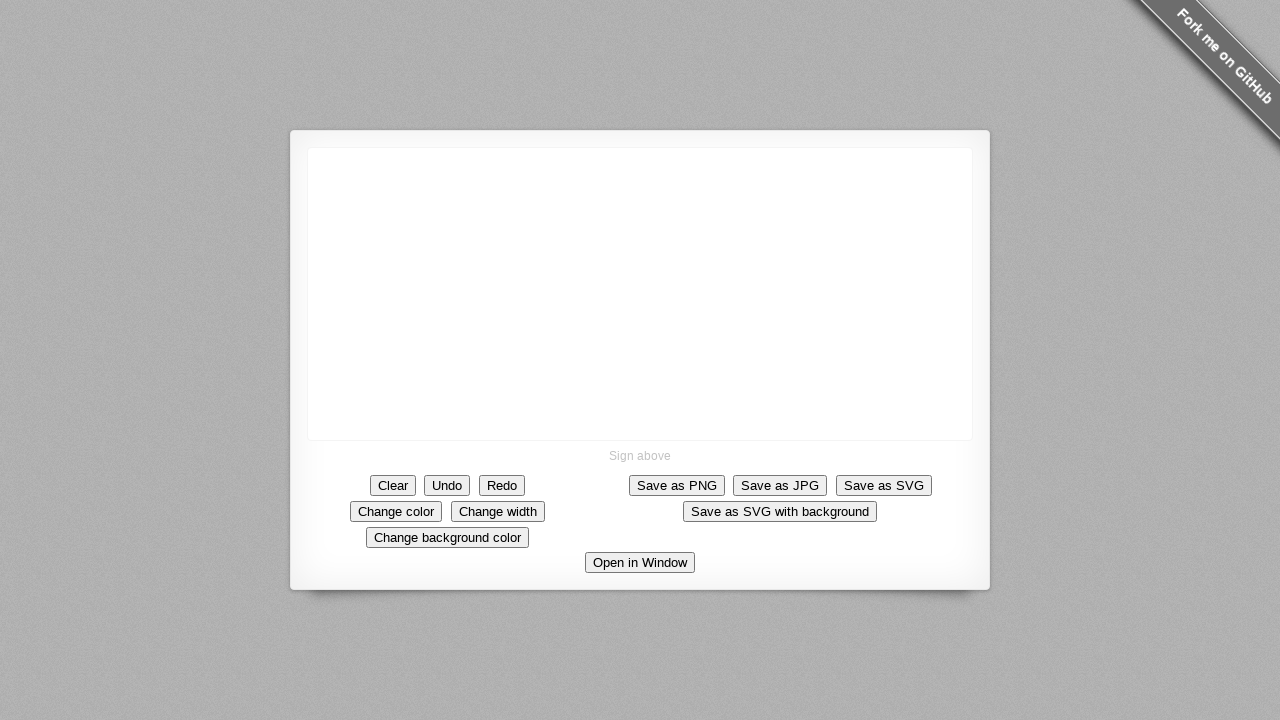

Located the signature pad canvas element
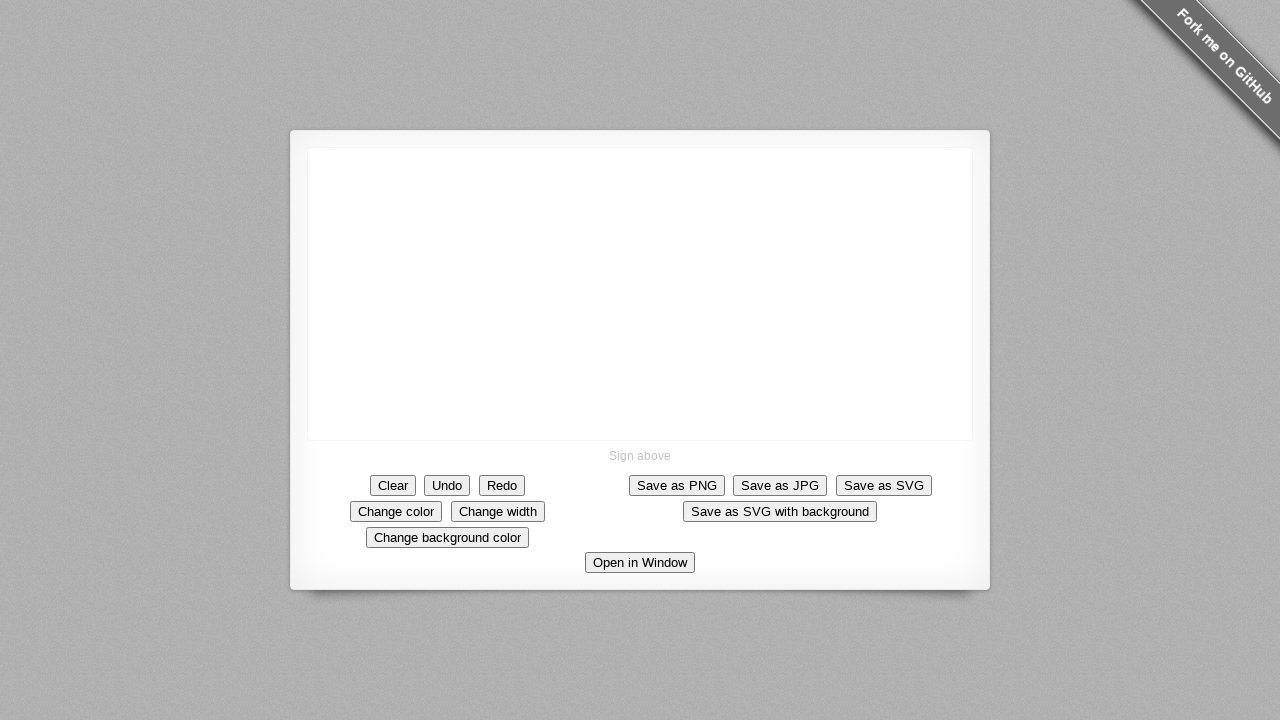

Canvas became visible
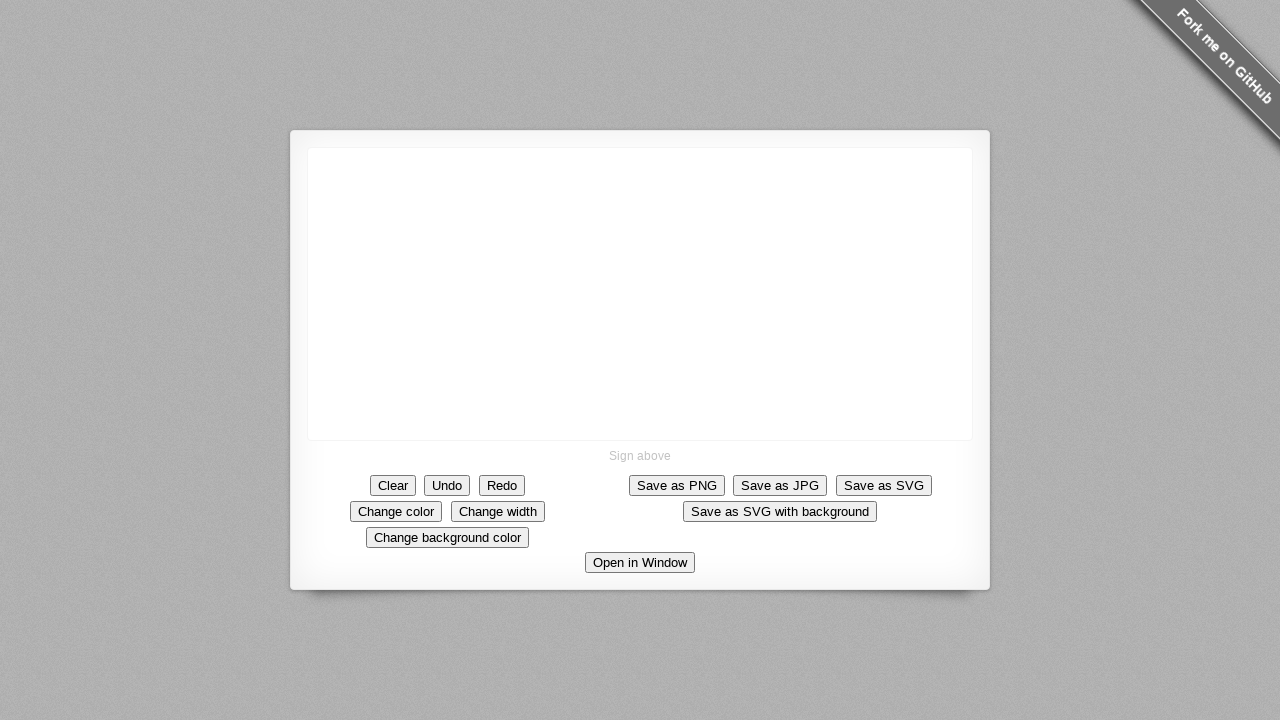

Retrieved canvas bounding box coordinates
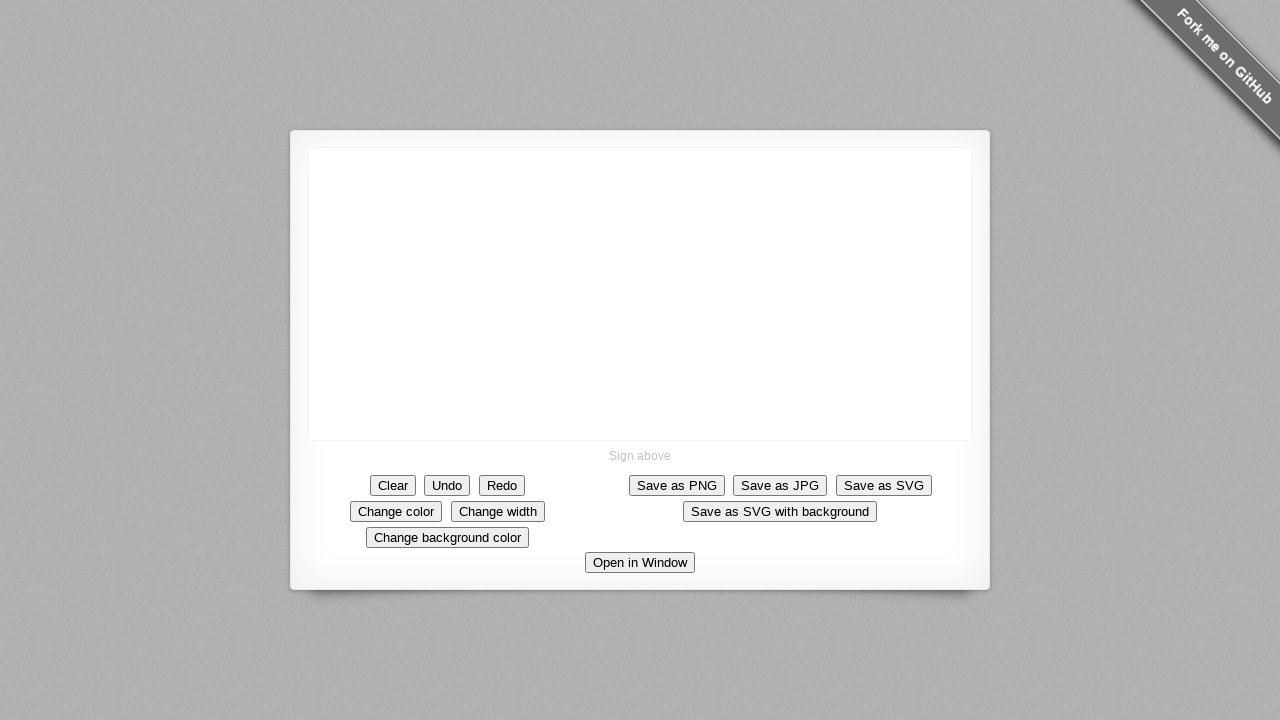

Moved mouse to starting position (left side of canvas center) at (590, 294)
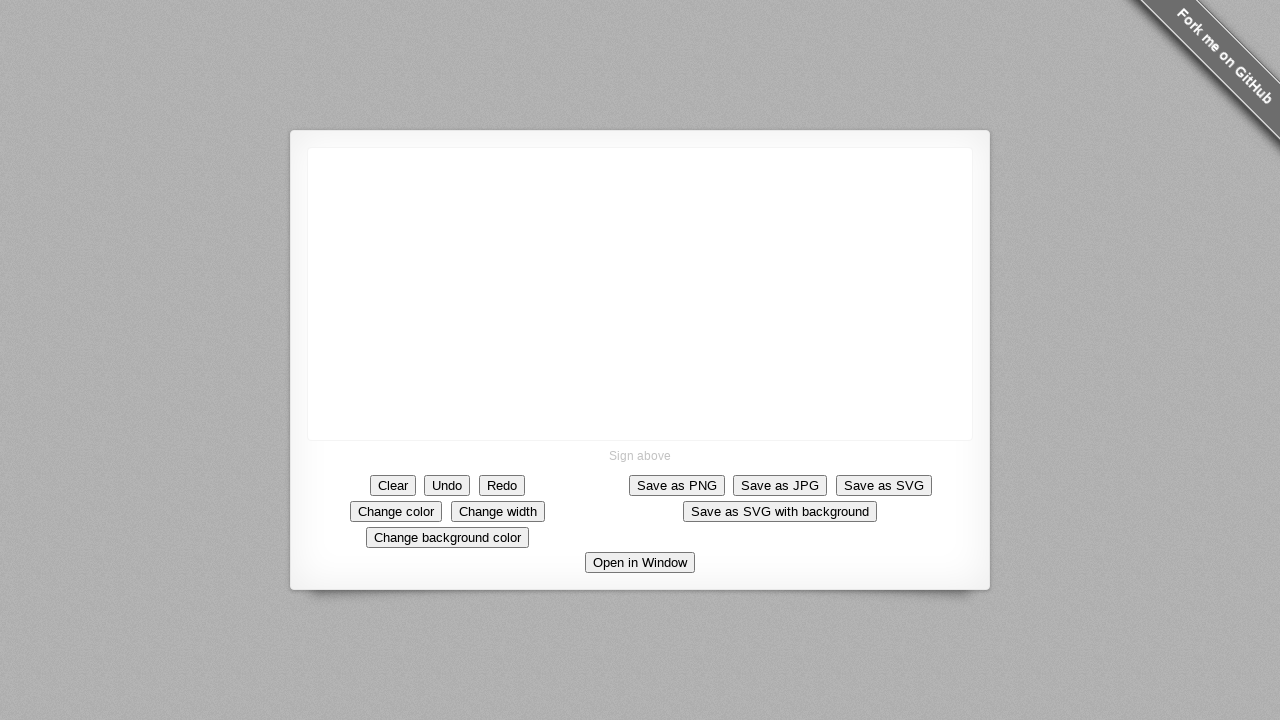

Pressed mouse button down to begin drawing at (590, 294)
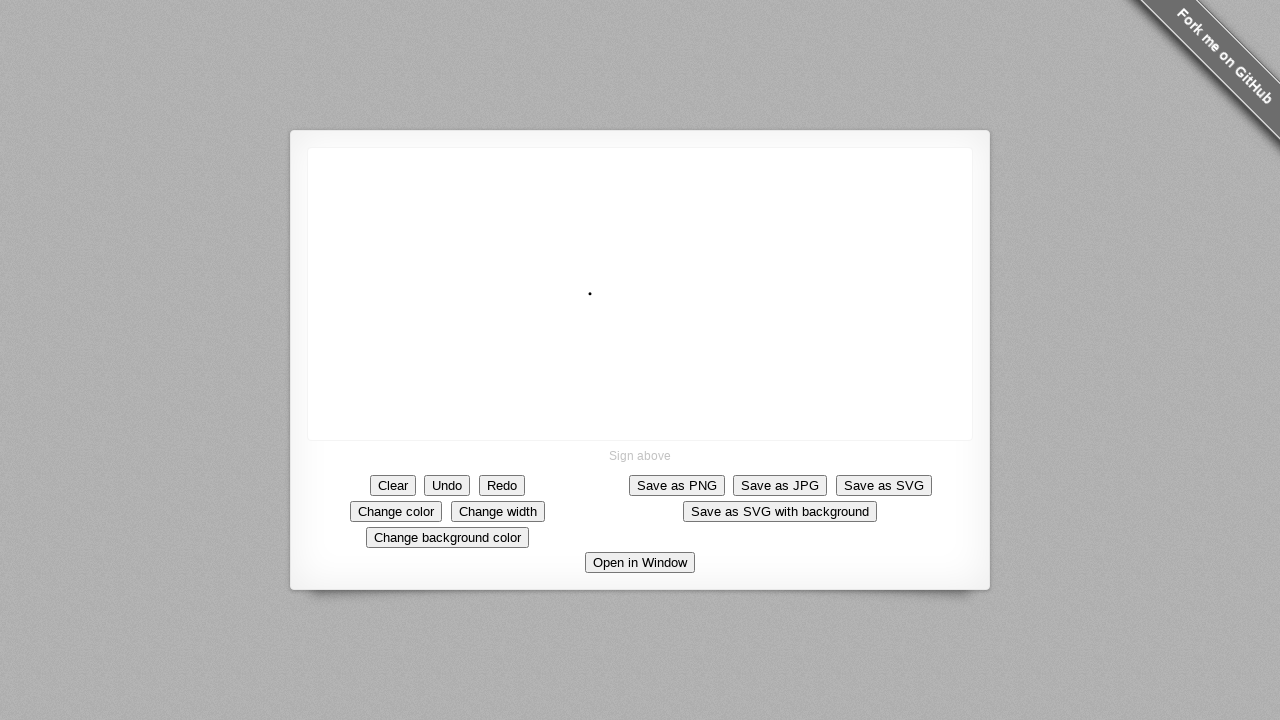

Drew horizontal line to the right at (690, 294)
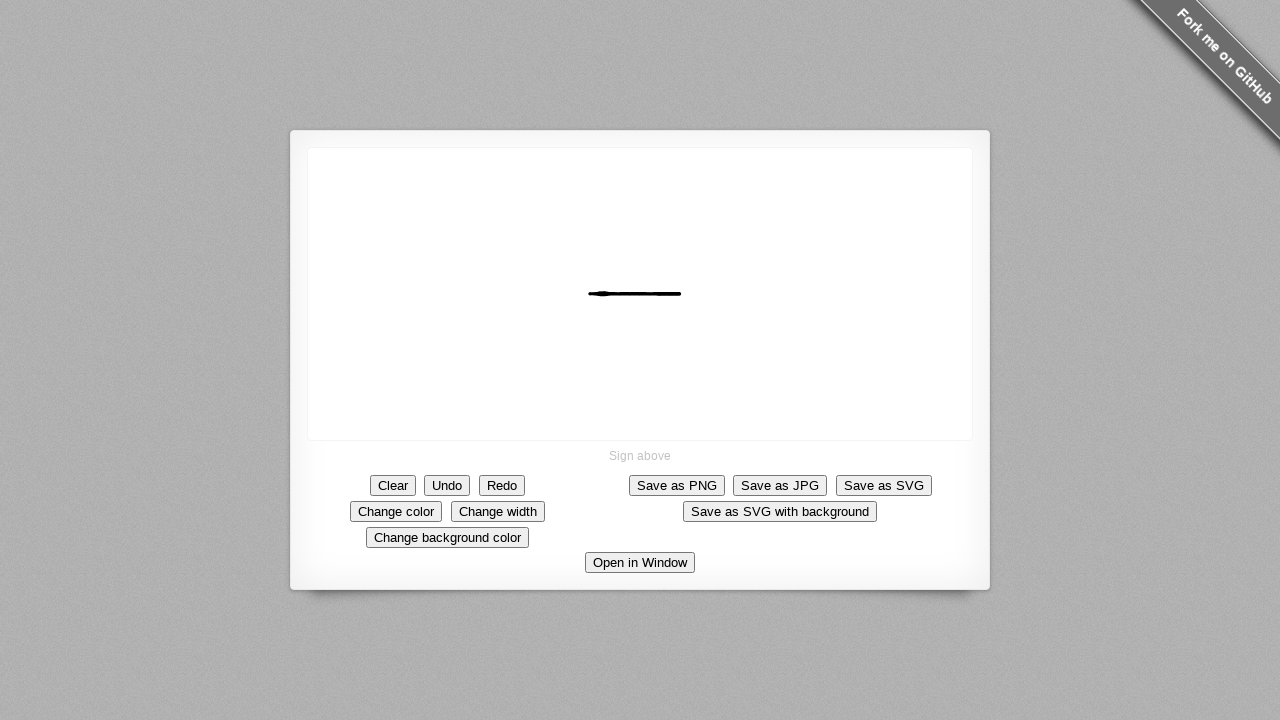

Drew vertical line downward to complete L-shape at (690, 344)
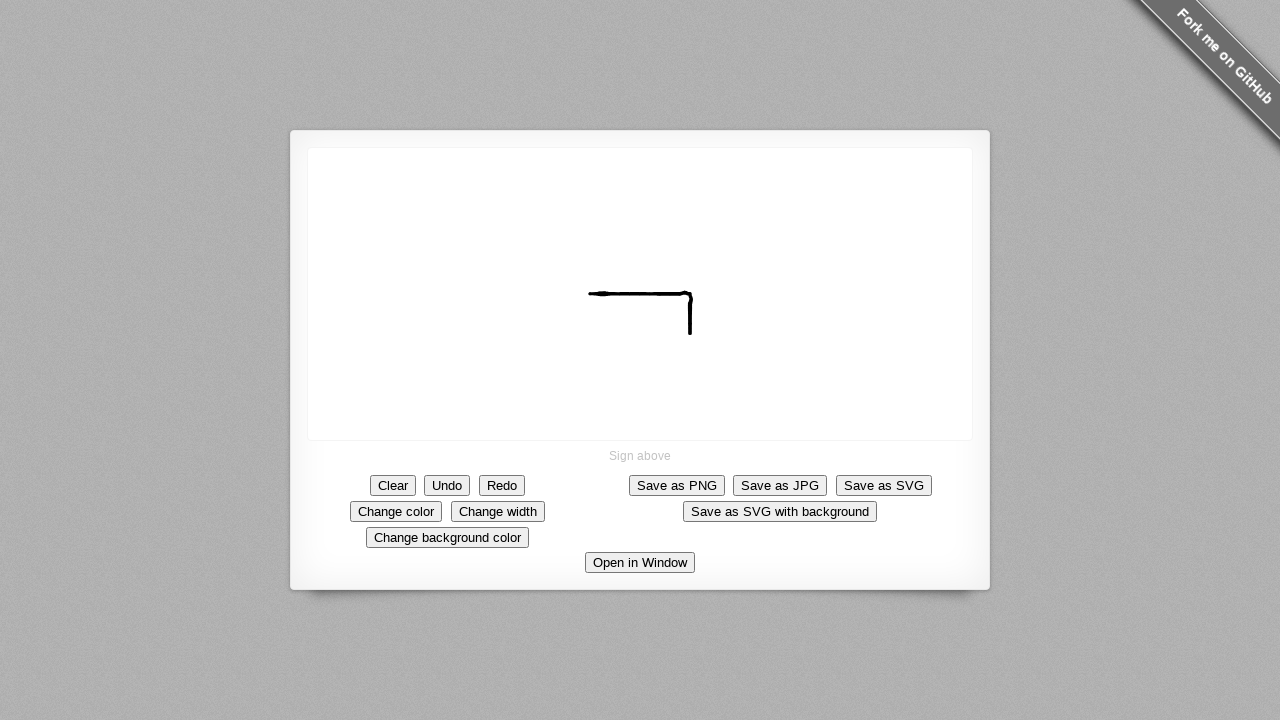

Released mouse button to finish drawing at (690, 344)
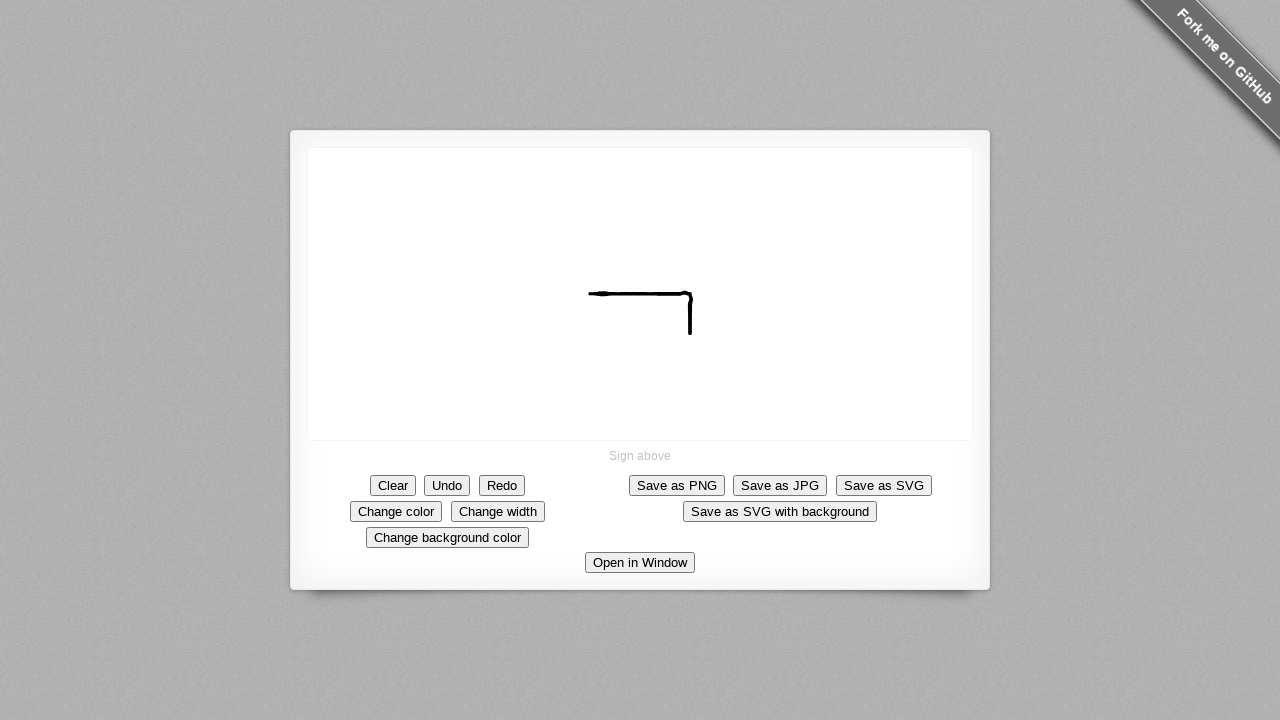

Evaluated signature pad isEmpty() function
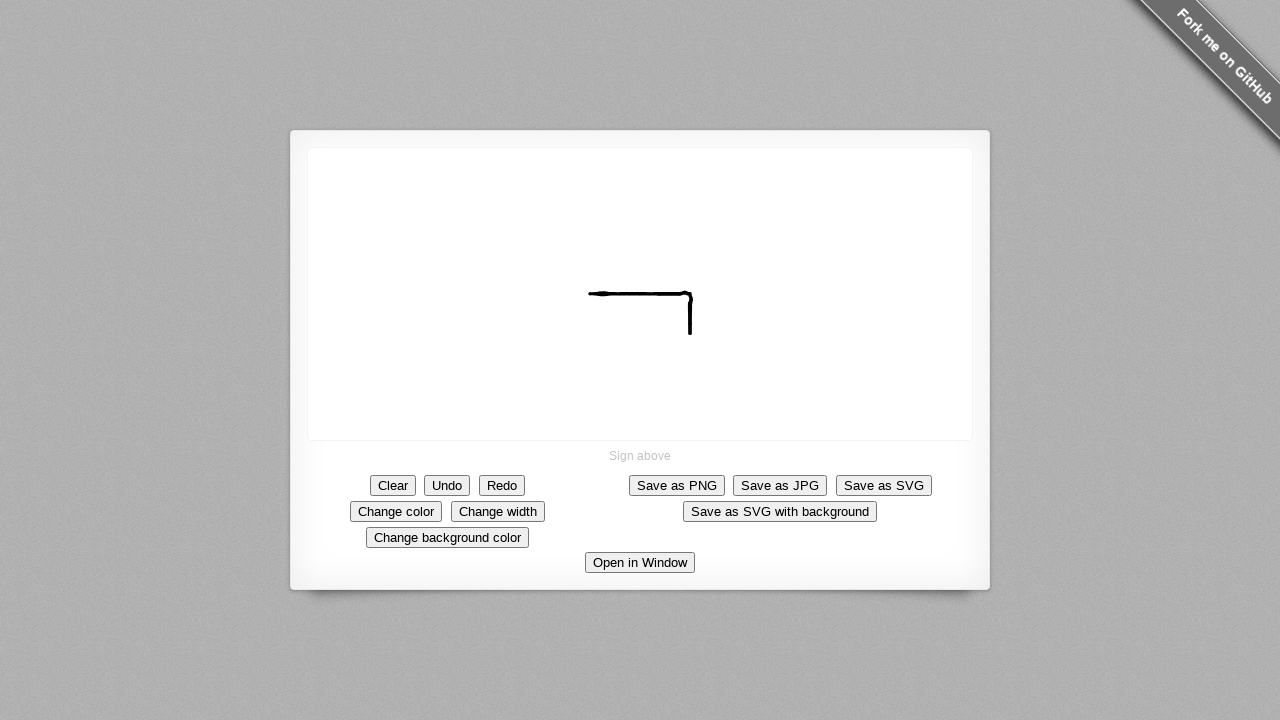

Verified canvas is not empty - drawing was successful
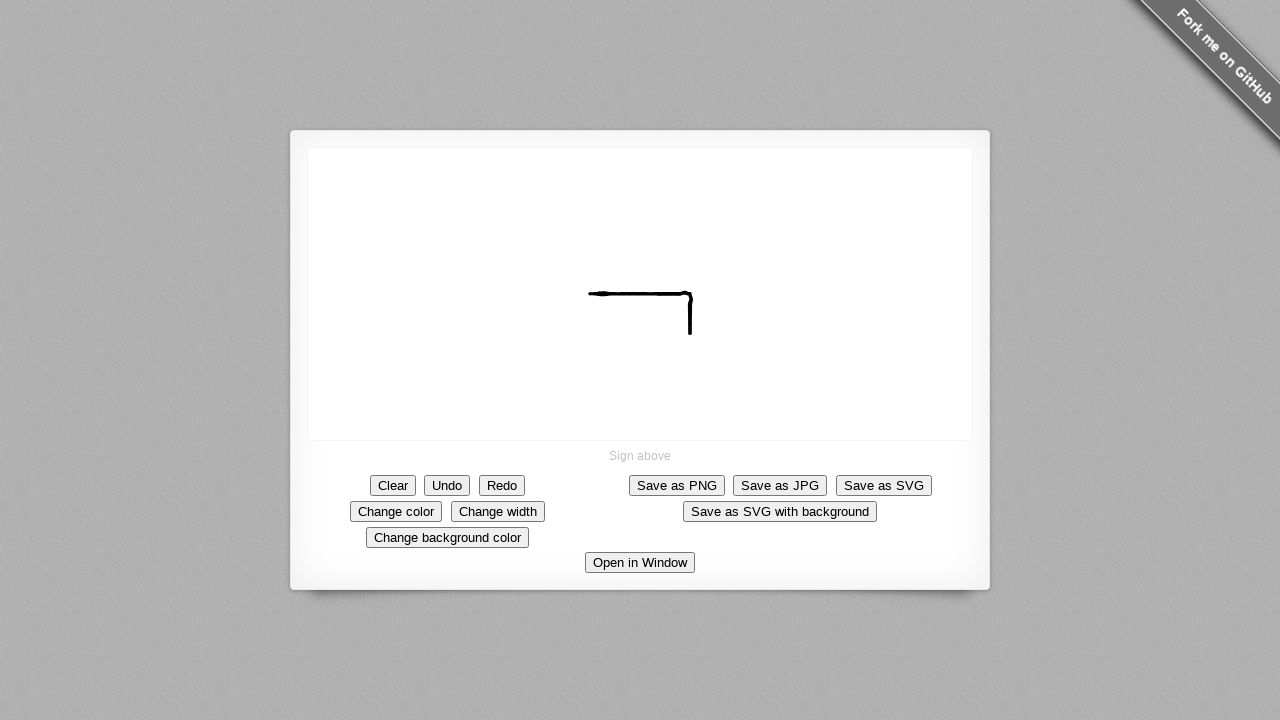

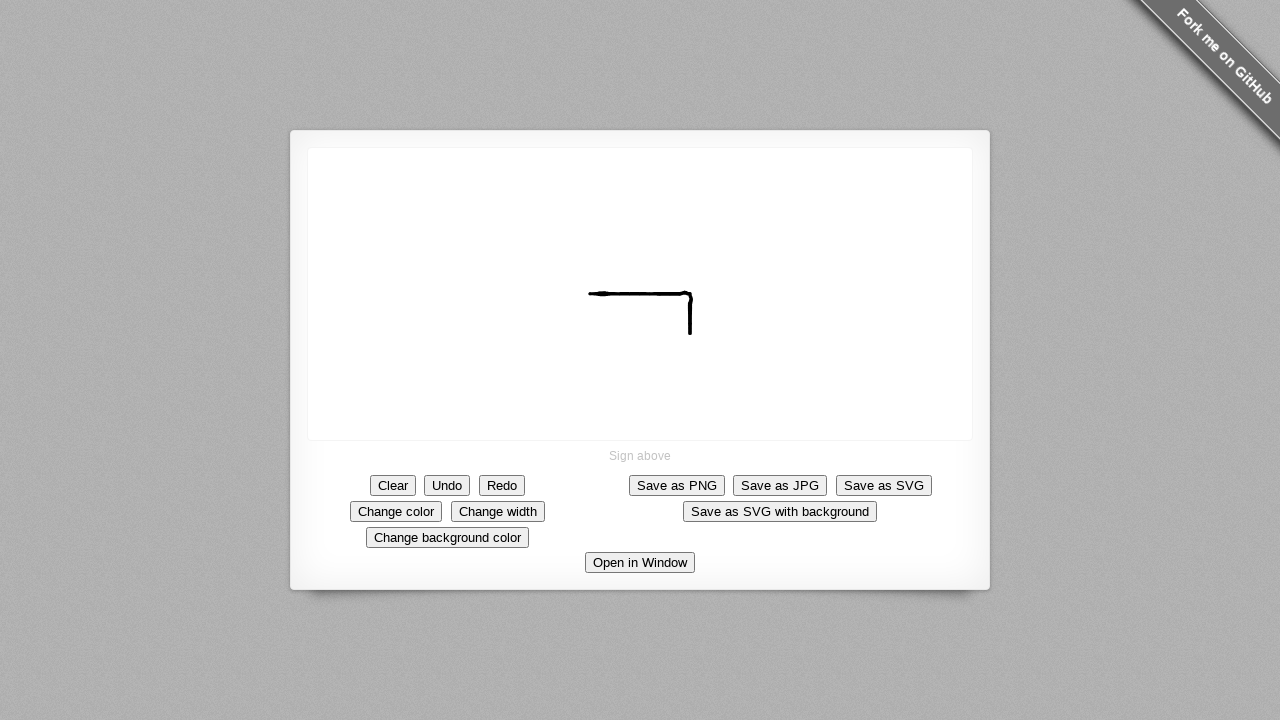